Tests navigation functionality by clicking on the A/B Testing link, navigating back, and then clicking the same link using partial link text matching.

Starting URL: http://the-internet.herokuapp.com/

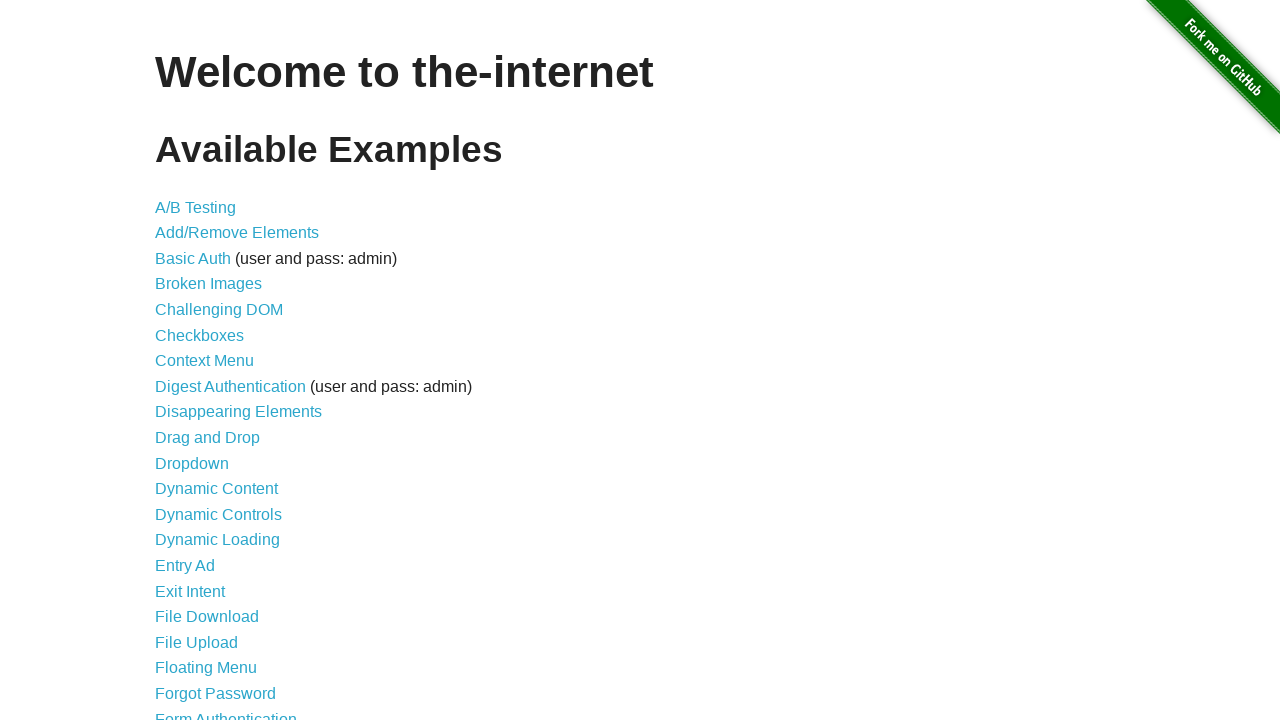

Clicked on A/B Testing link using exact link text at (196, 207) on text=A/B Testing
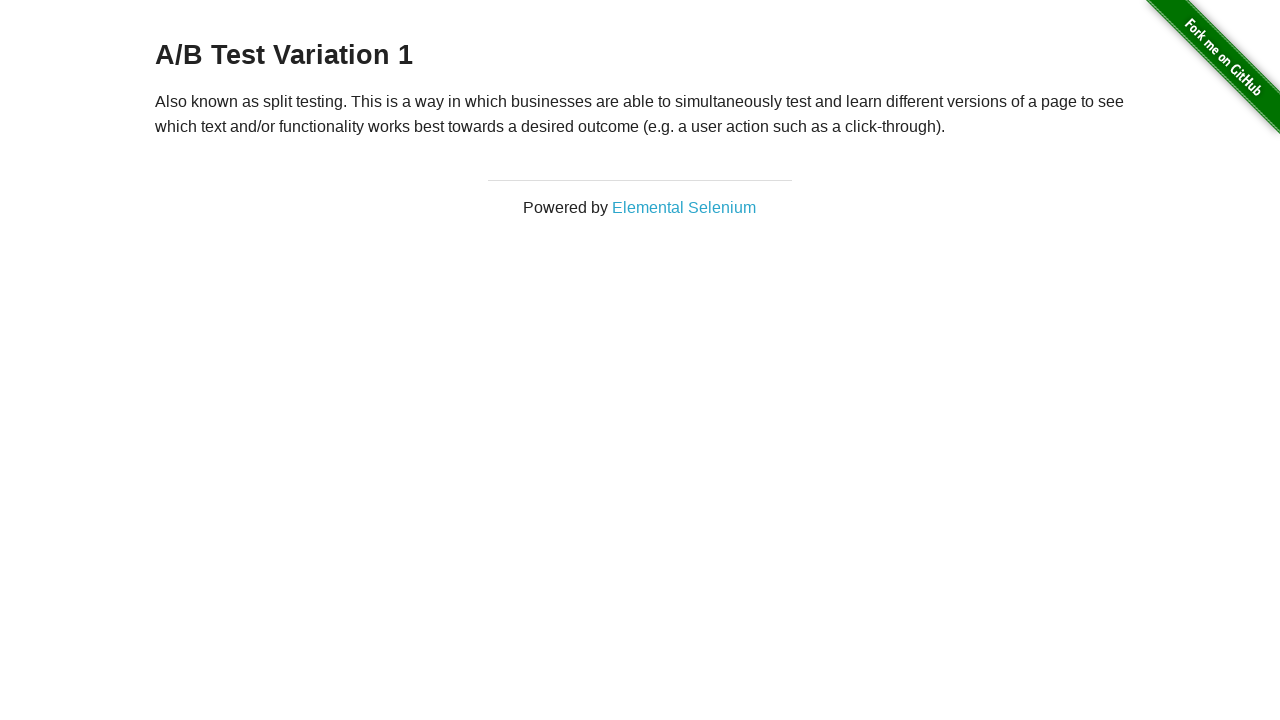

Page loaded after clicking A/B Testing link
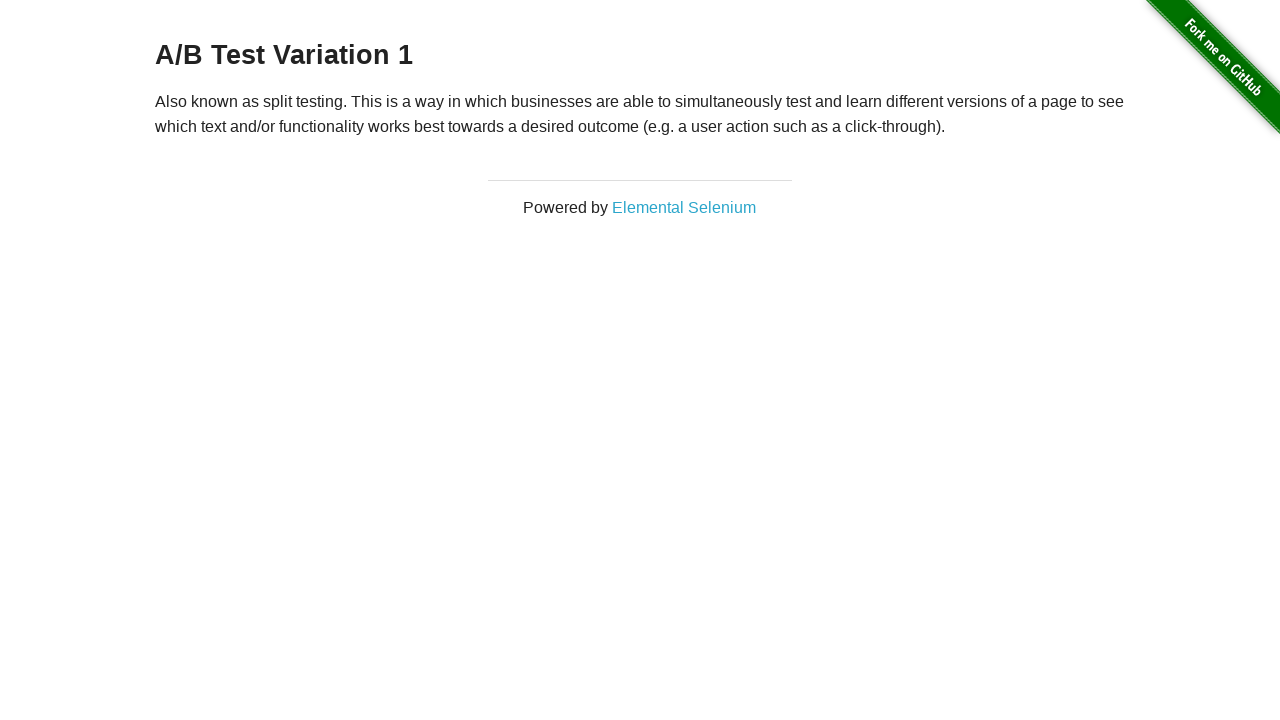

Navigated back to homepage
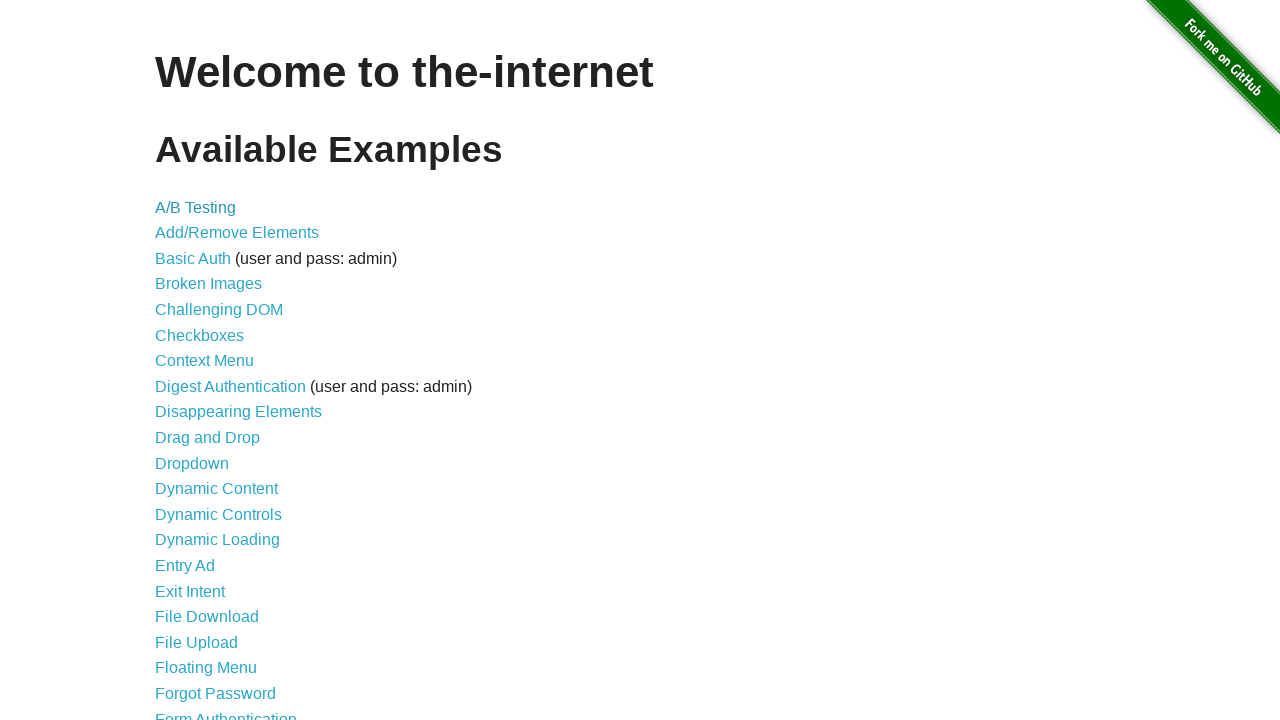

Clicked on A/B Testing link using partial link text matching at (196, 207) on text=A/B Test
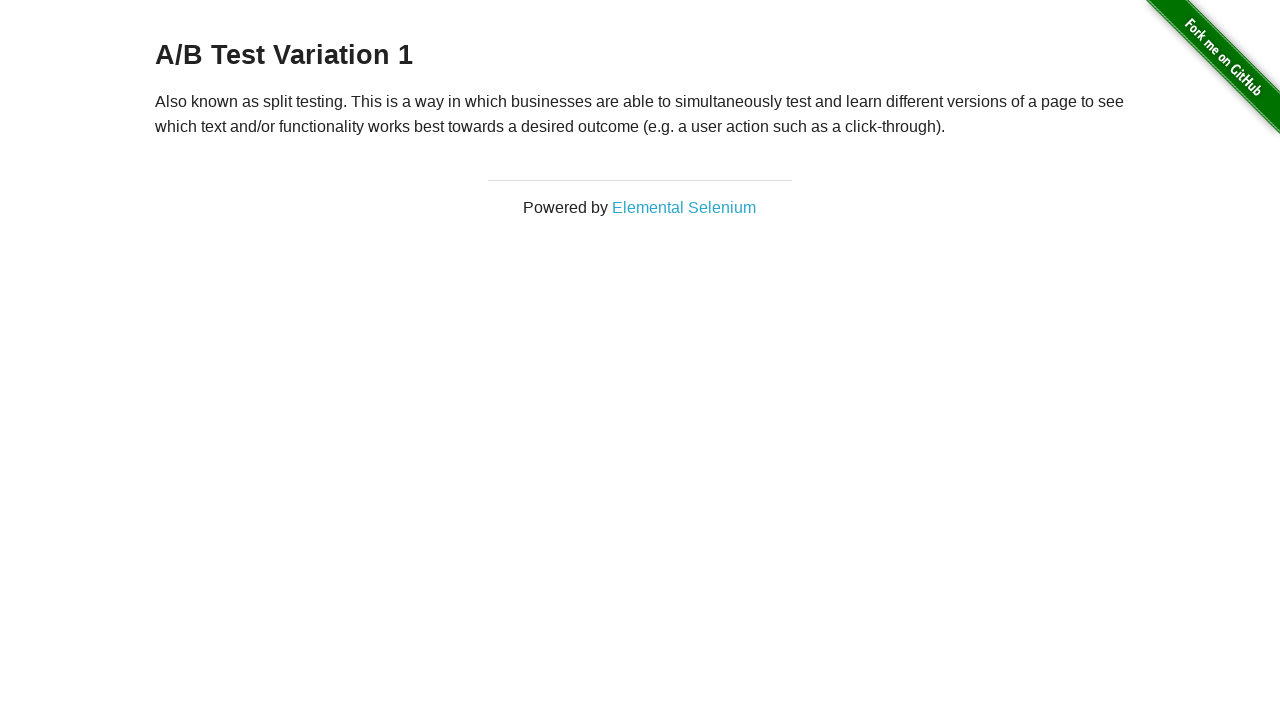

Page loaded after clicking A/B Testing link with partial text
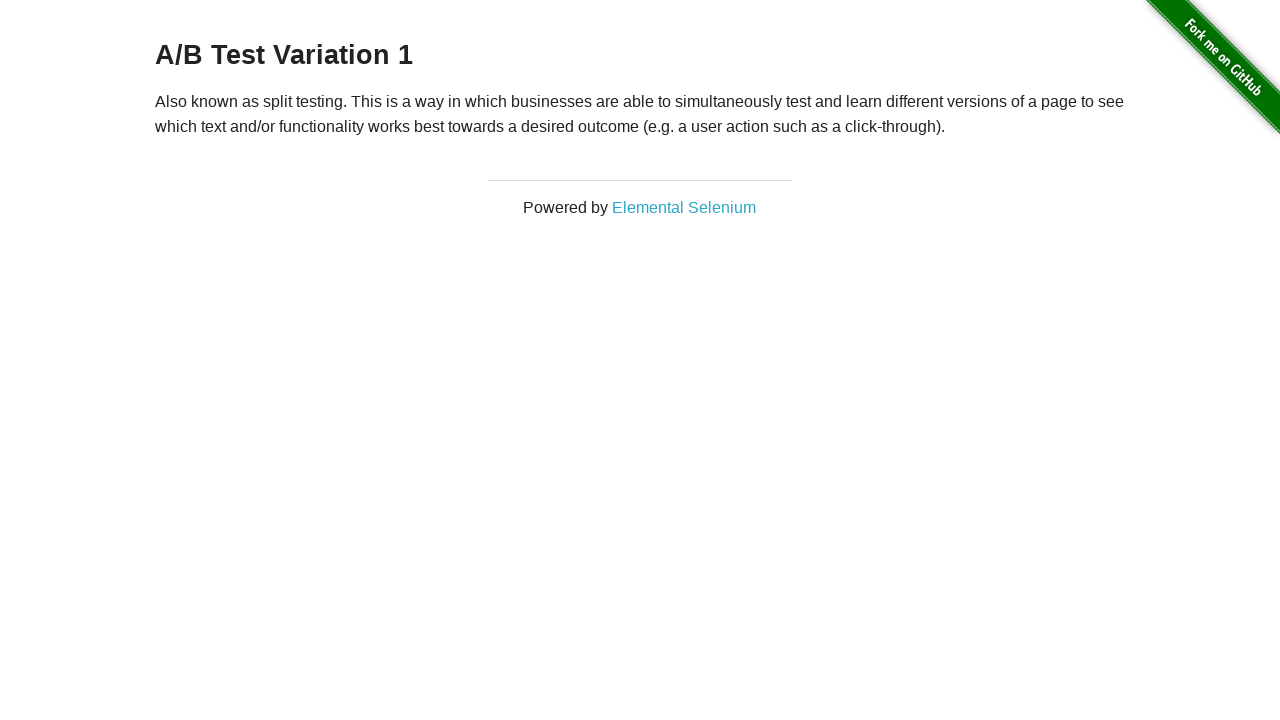

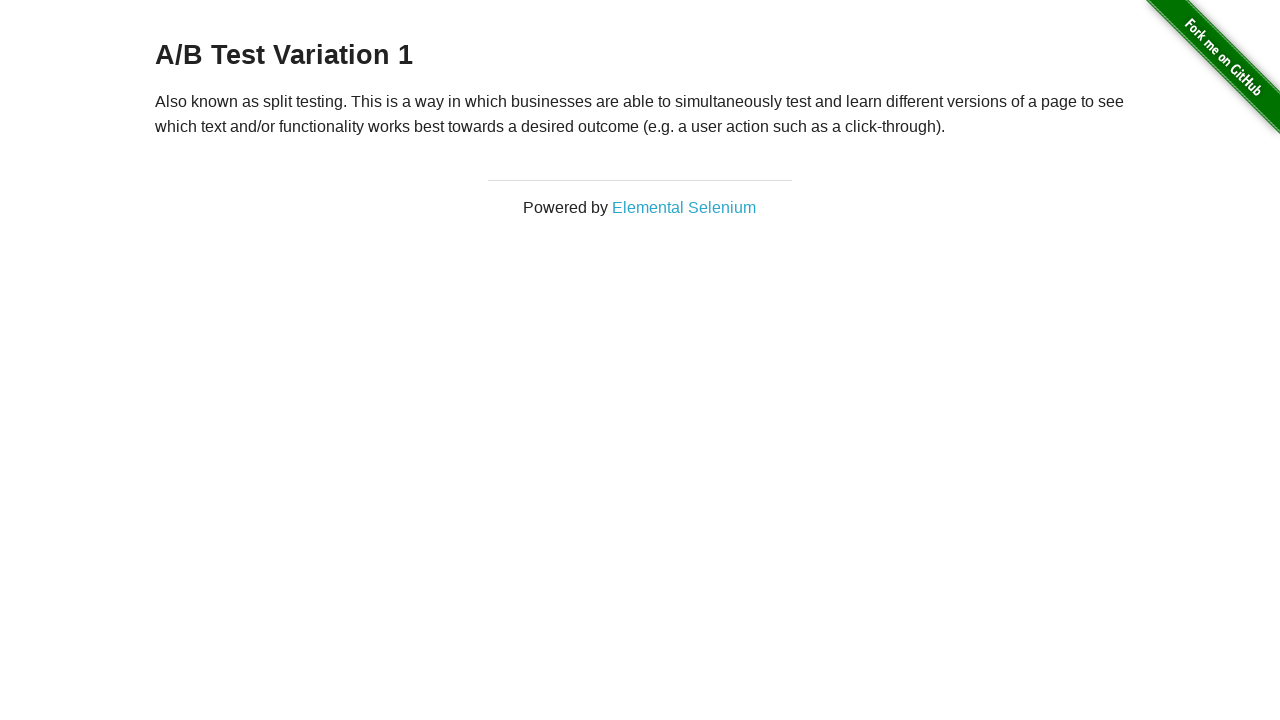